Tests drag and drop functionality by dragging an element from a source position to a target droppable area using the jQuery UI demo page

Starting URL: https://jqueryui.com/droppable/

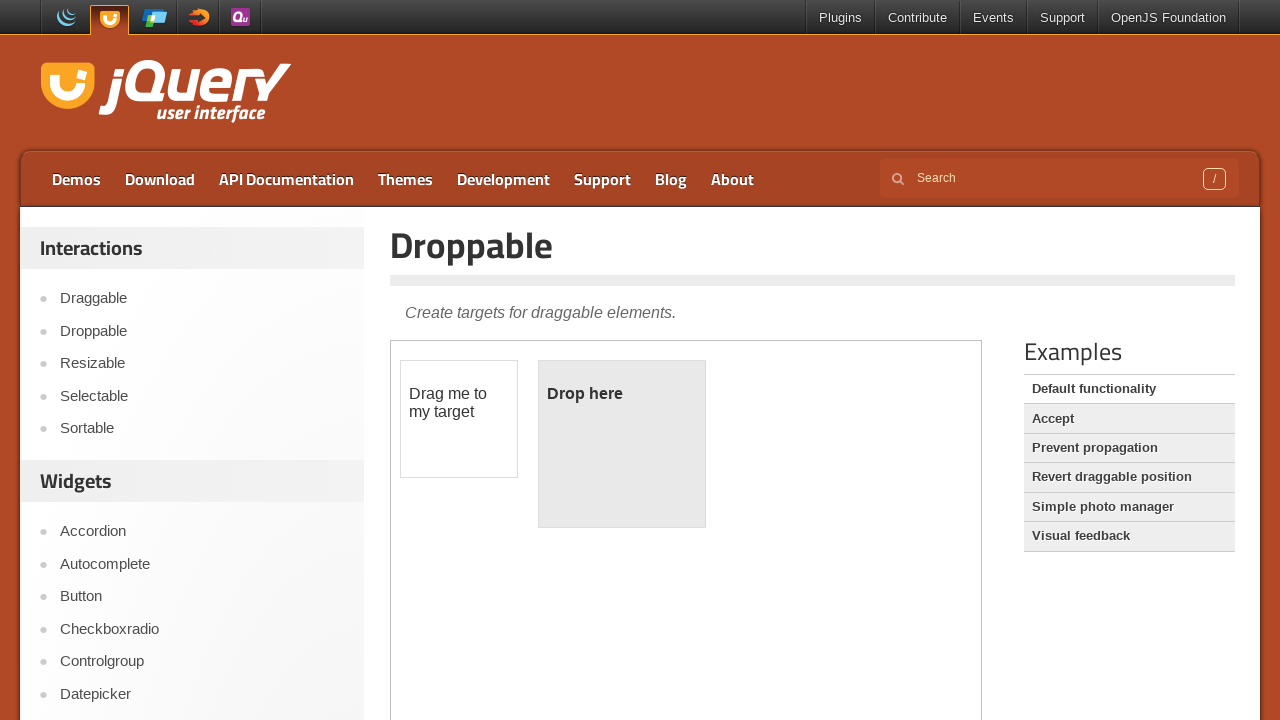

Located the iframe containing drag and drop elements
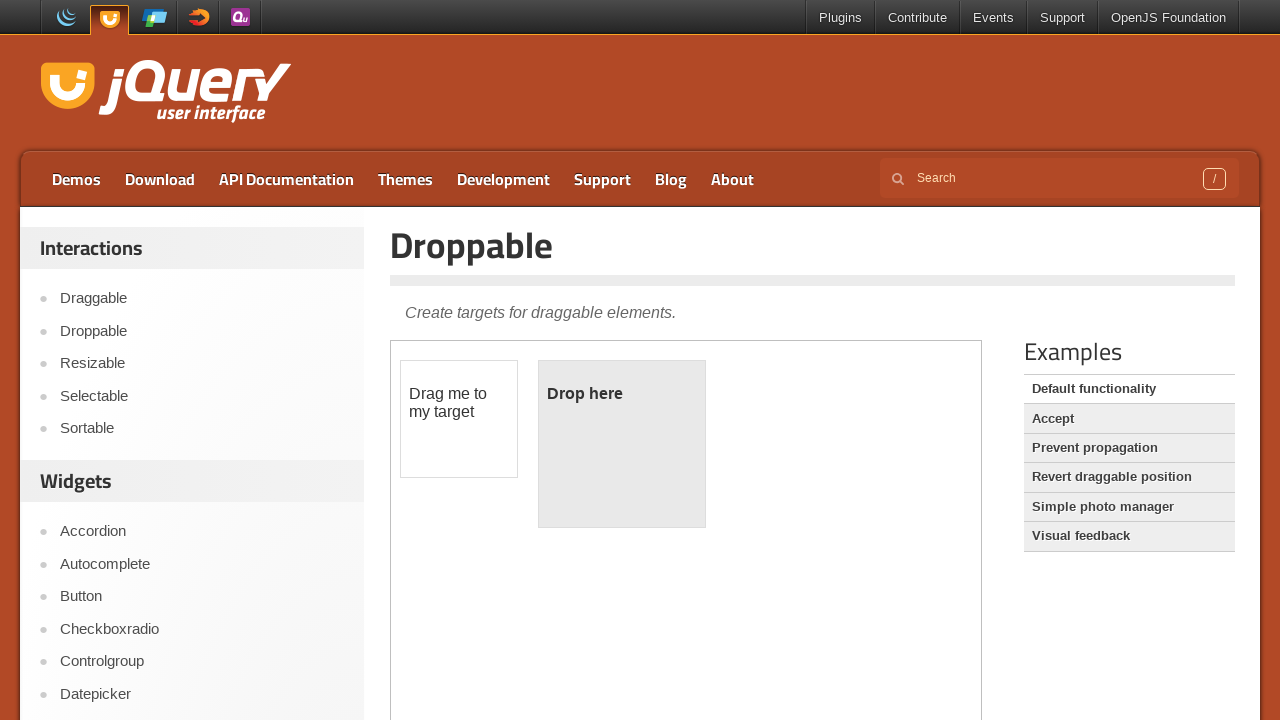

Located the draggable source element
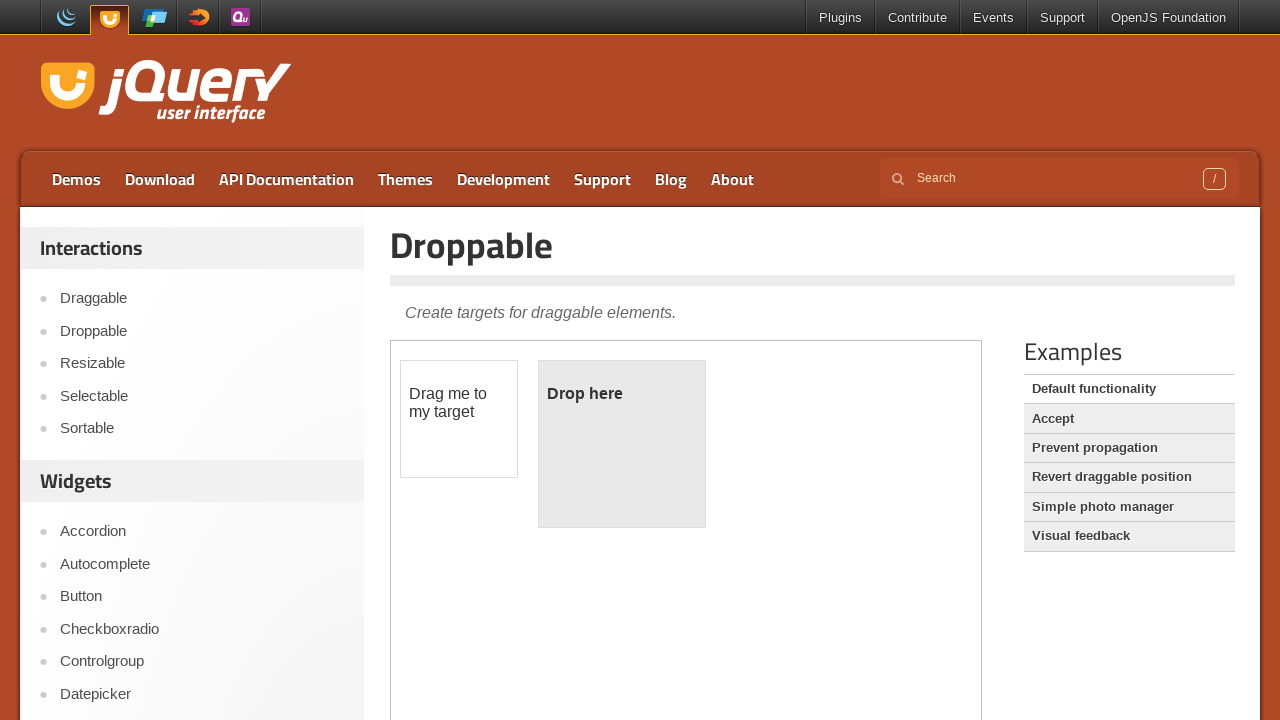

Located the droppable target area
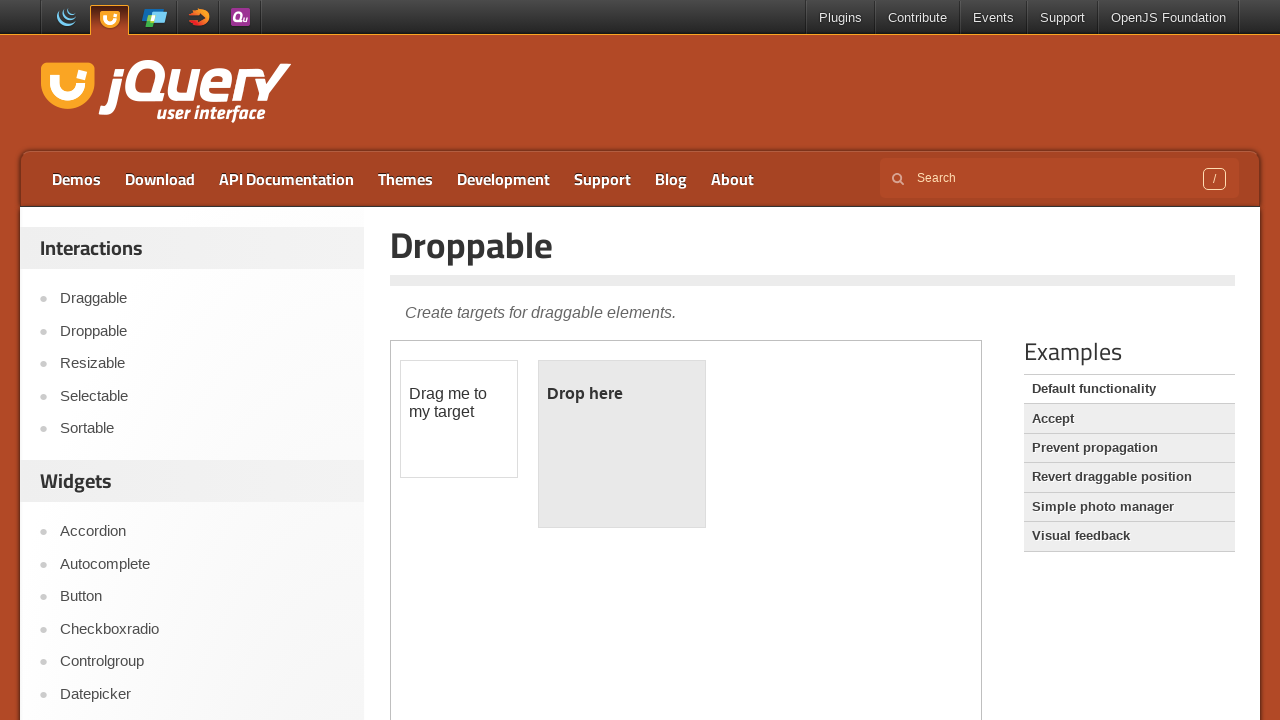

Dragged the element from source to target droppable area at (622, 444)
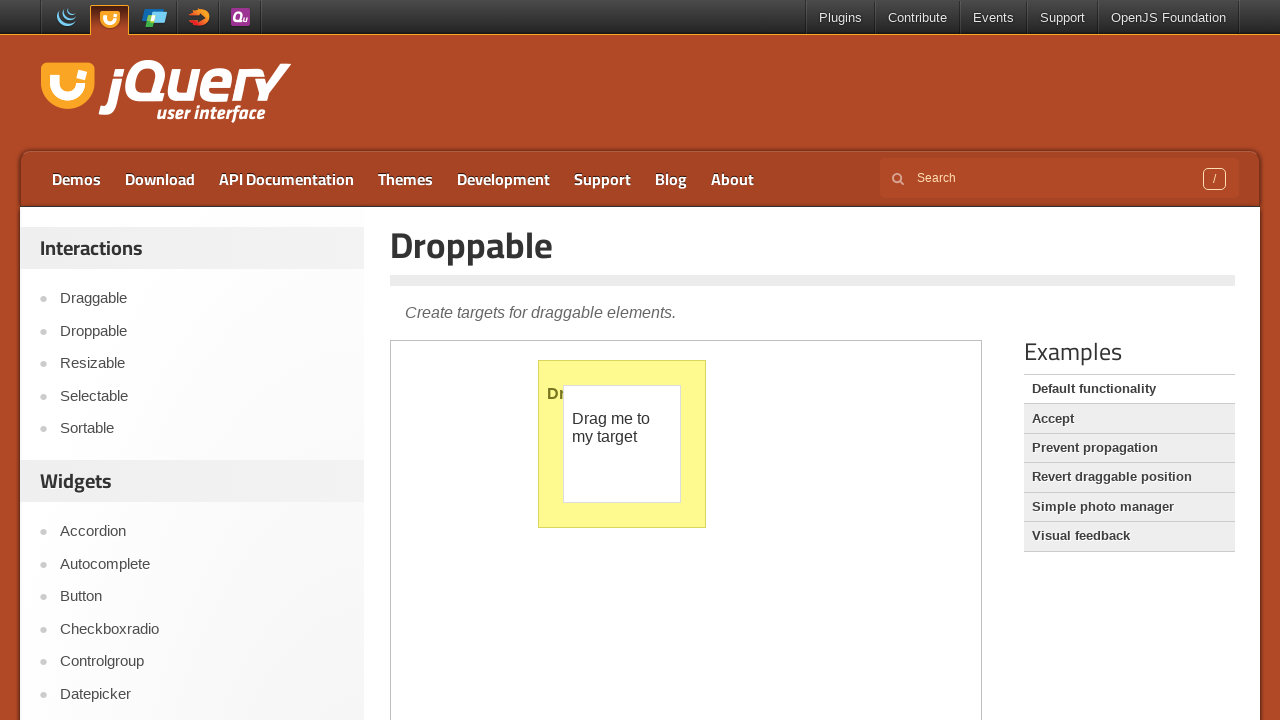

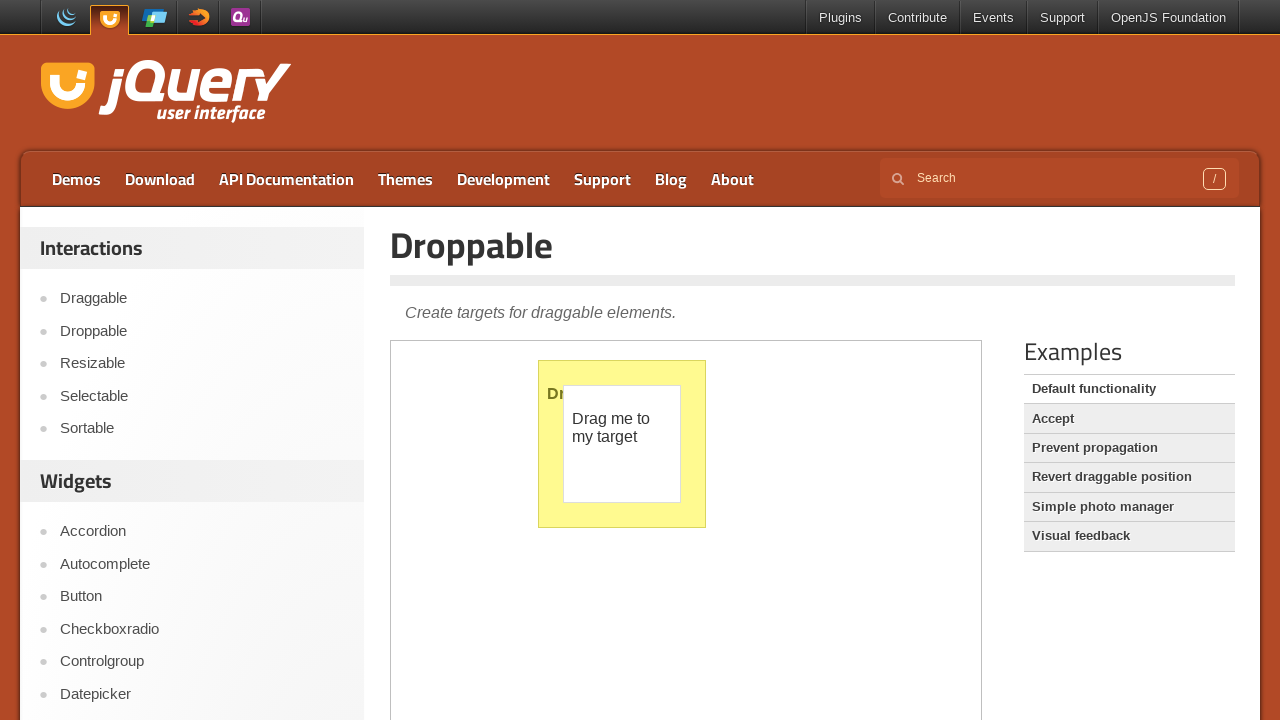